Tests enable/disable functionality by disabling an input, then enabling it, and typing text

Starting URL: https://www.letskodeit.com/practice

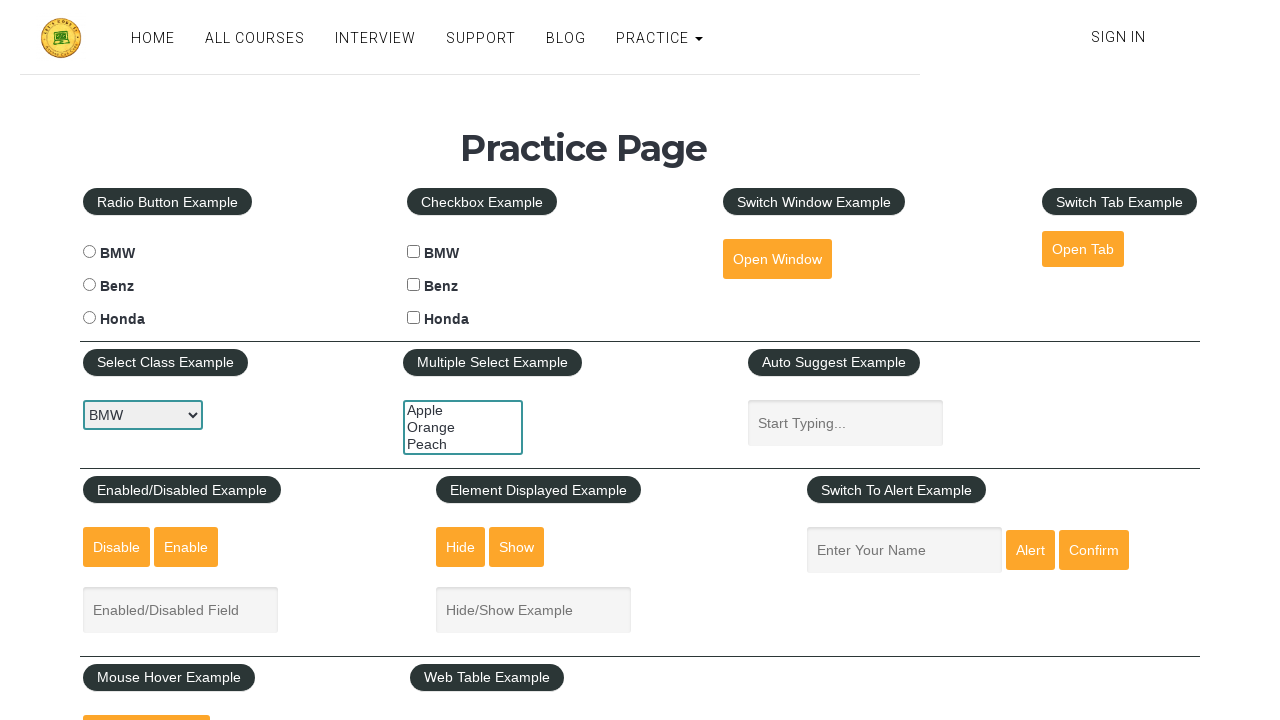

Clicked disabled button to disable the input field at (116, 547) on input#disabled-button
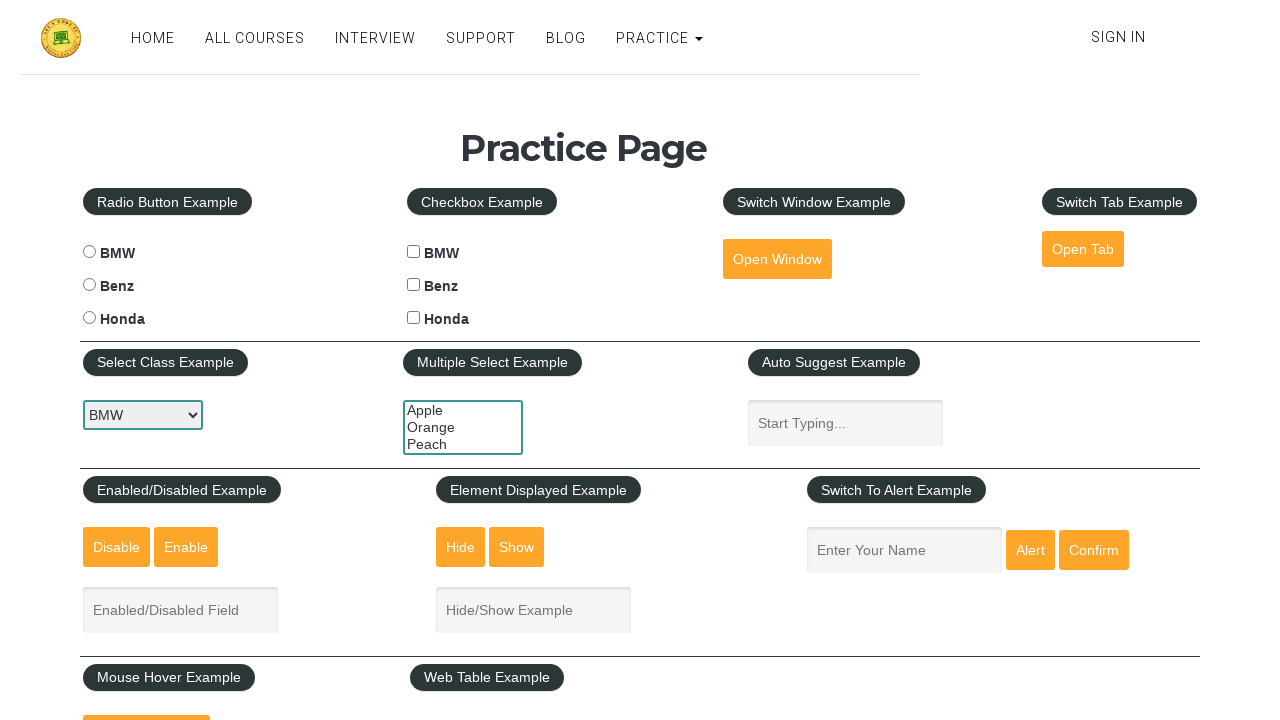

Clicked enabled button to enable the input field at (186, 547) on input#enabled-button
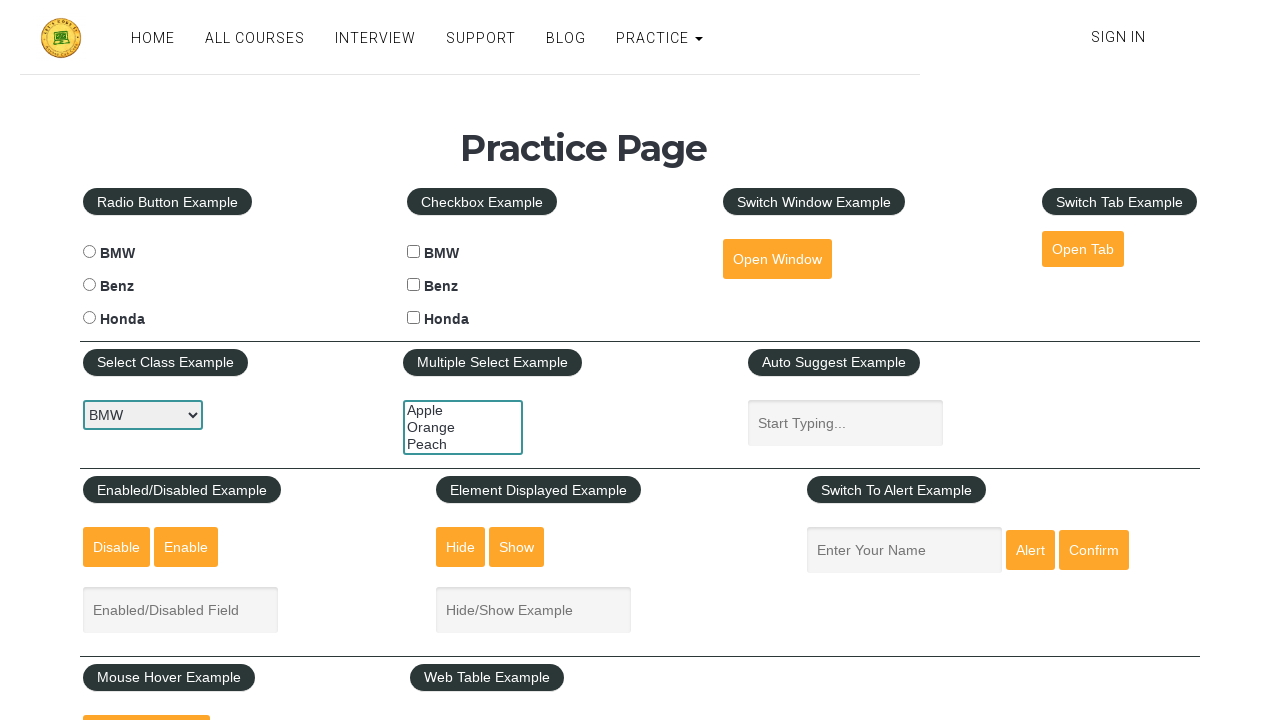

Typed 'Enabled' into the now-enabled input field on input#enabled-example-input
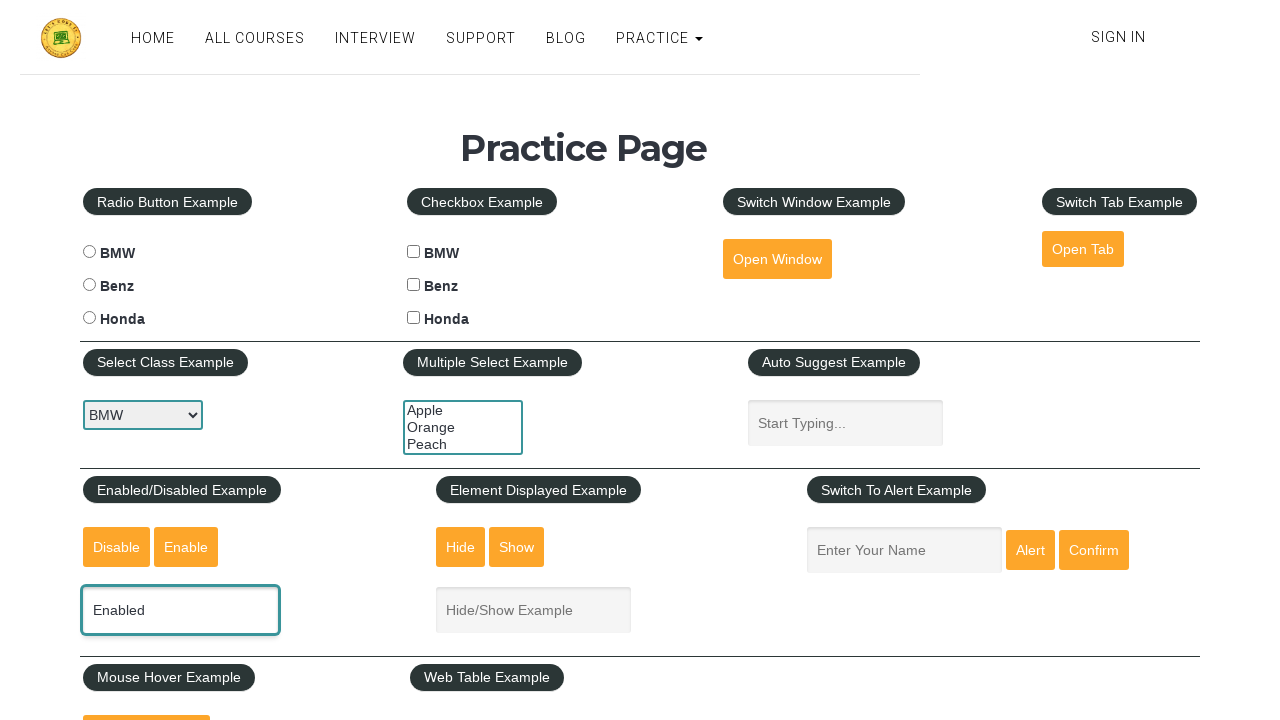

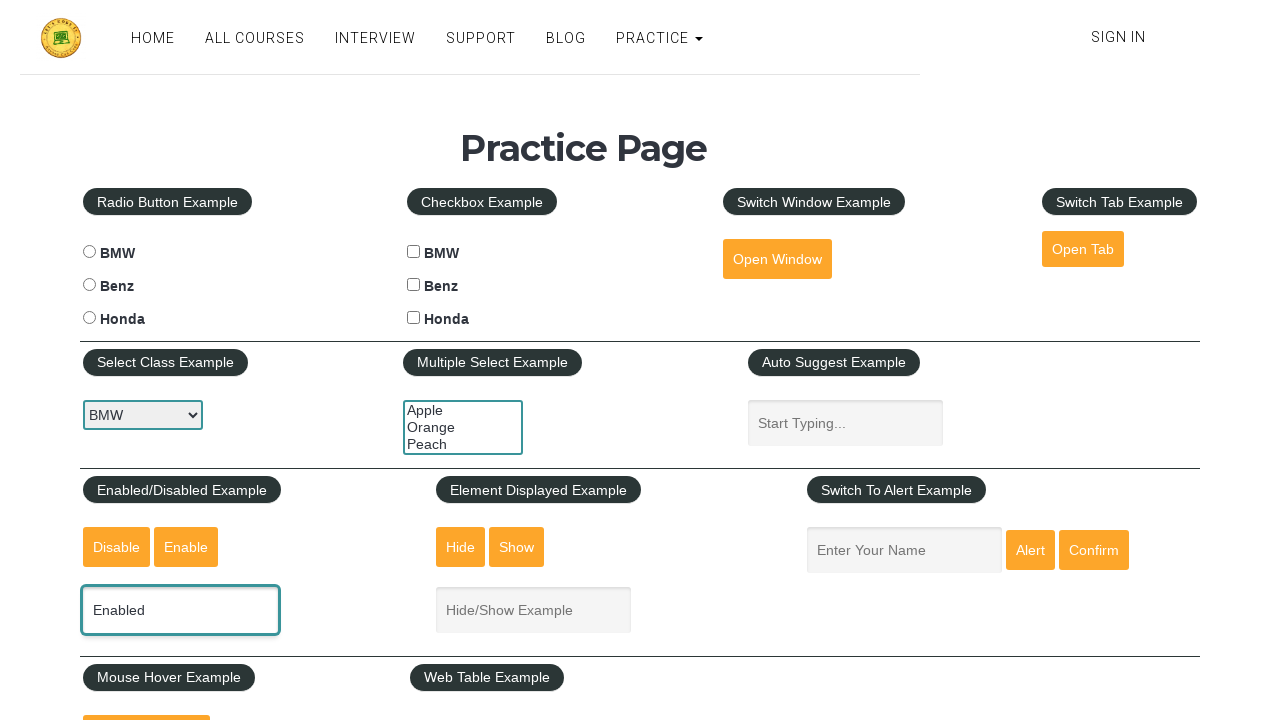